Tests handling of JavaScript alert and confirm pop-up dialogs by clicking buttons that trigger them

Starting URL: https://rahulshettyacademy.com/AutomationPractice/

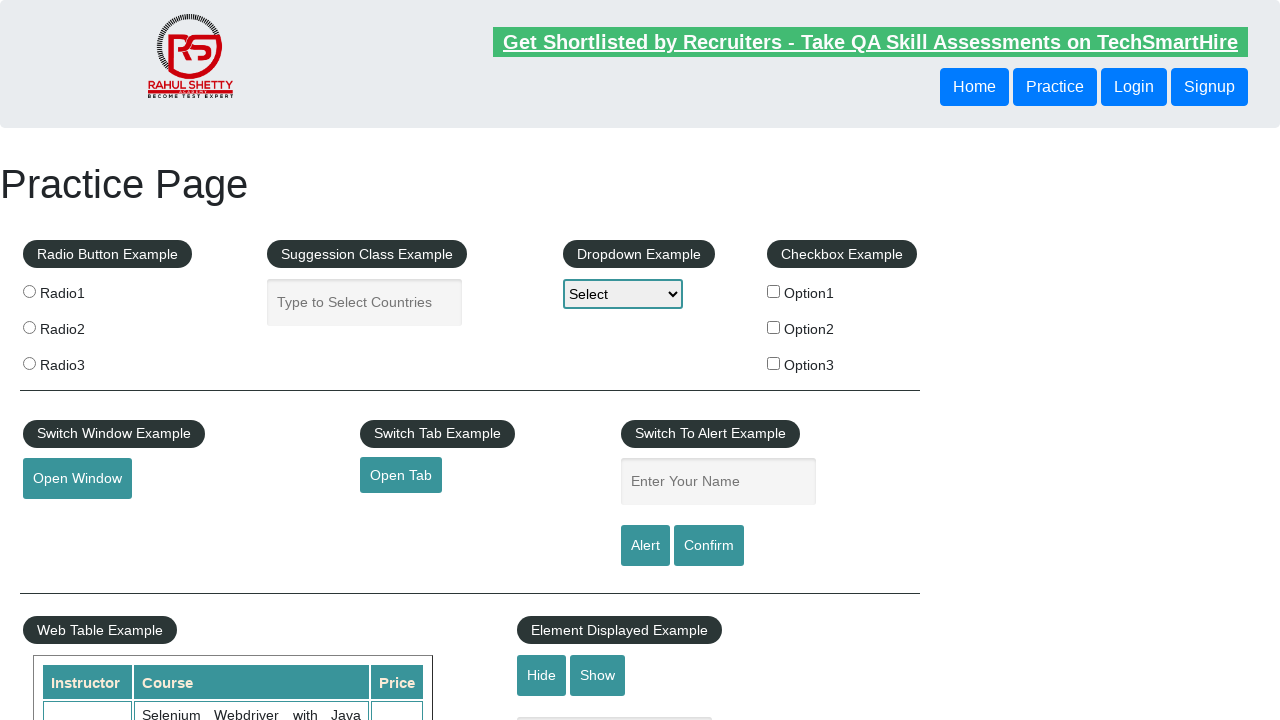

Set up dialog handler to accept all dialogs
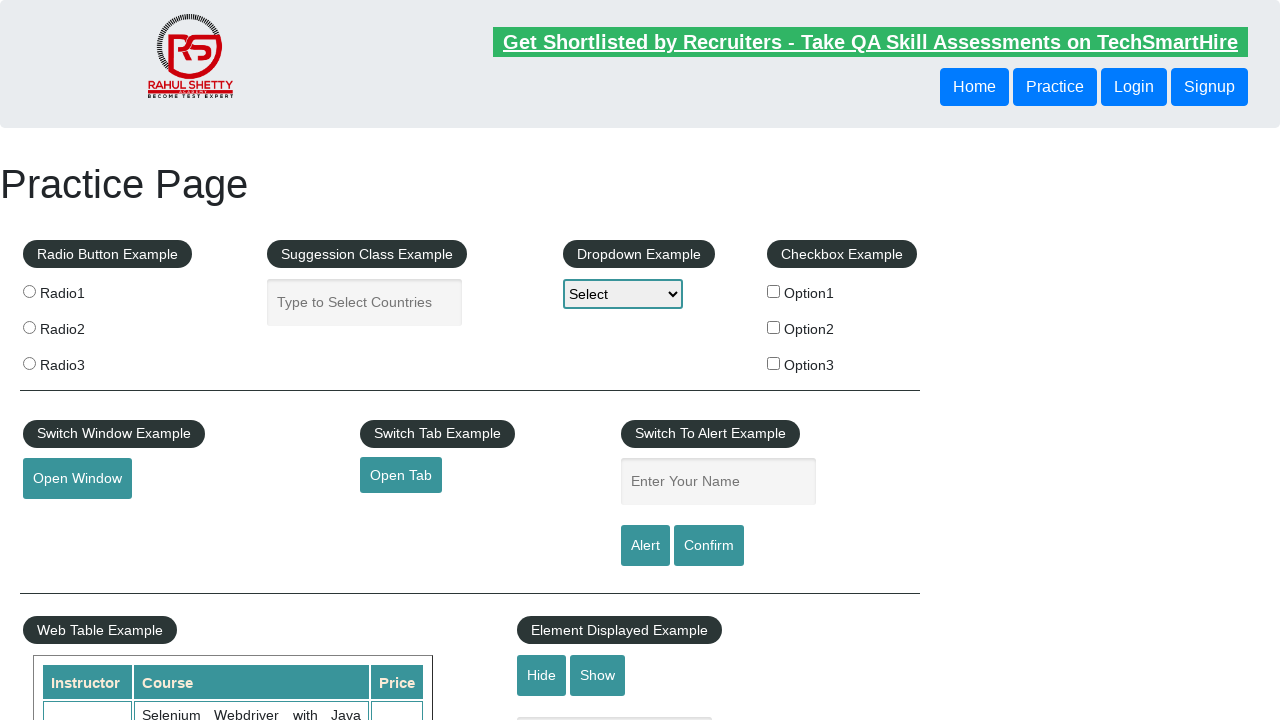

Clicked alert button to trigger JavaScript alert dialog at (645, 546) on #alertbtn
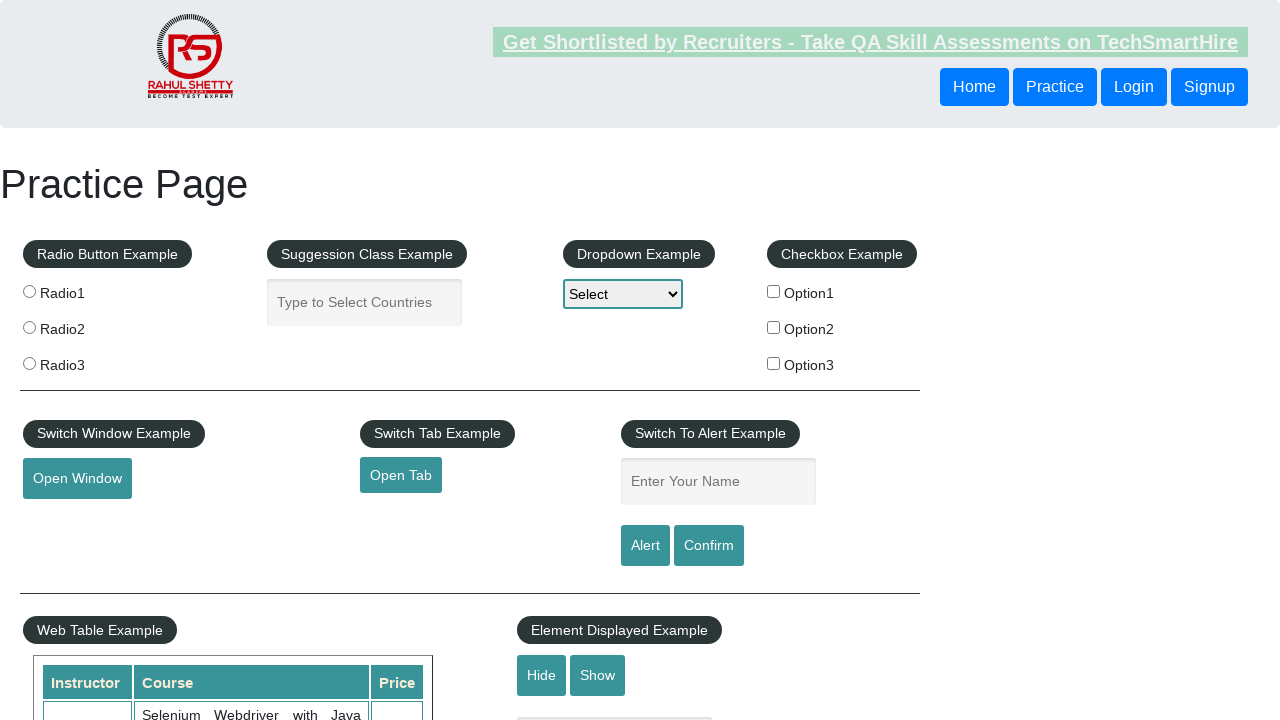

Clicked confirm button to trigger JavaScript confirm dialog at (709, 546) on [value="Confirm"]
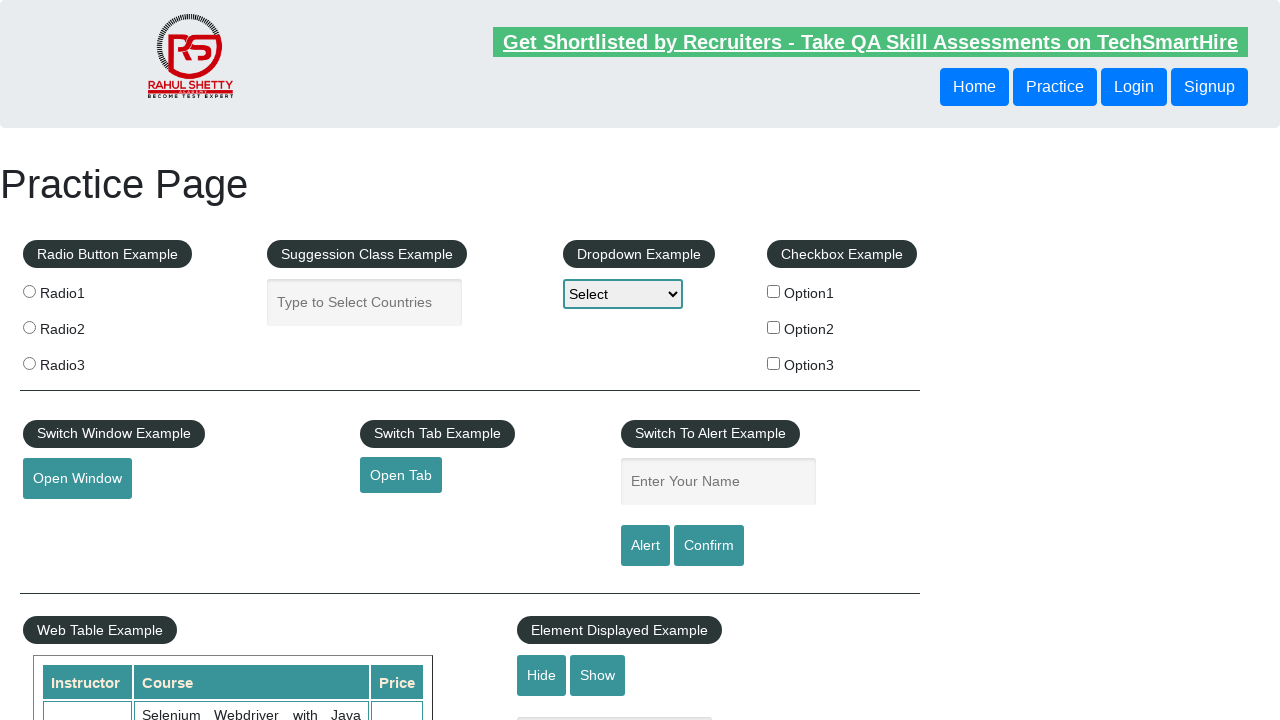

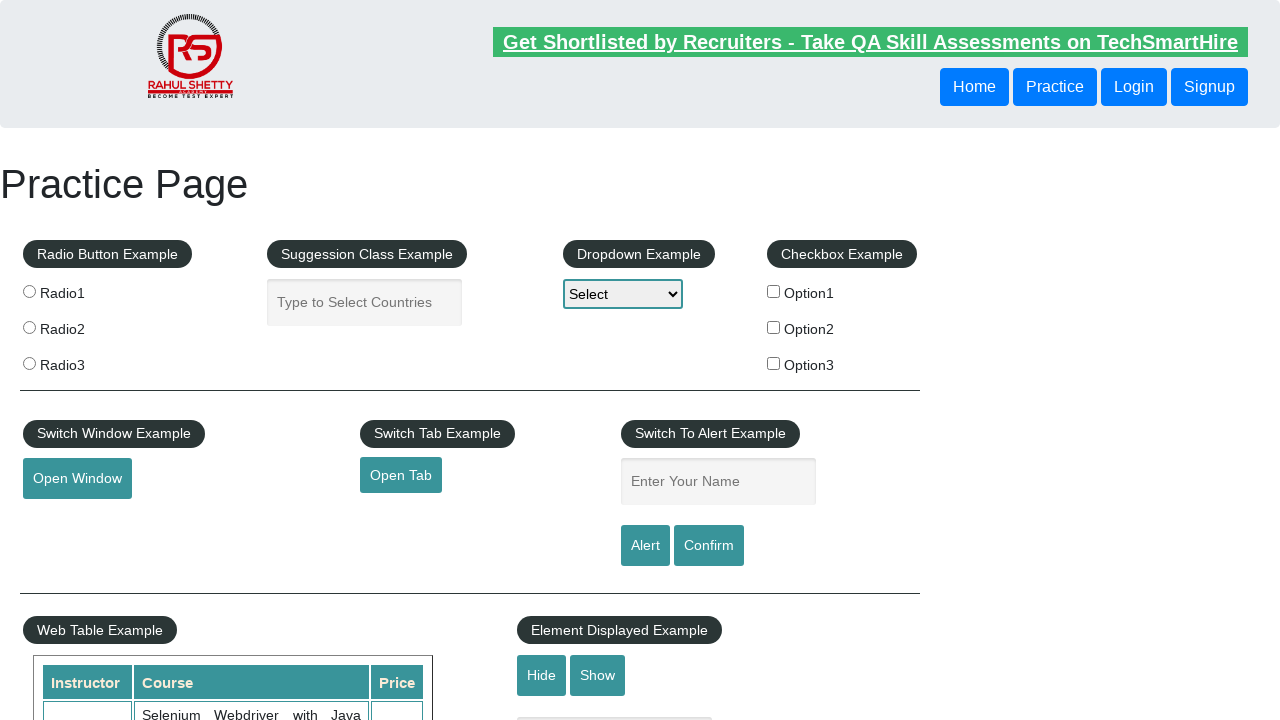